Tests clicking a checkbox element on the TestCafe example page to toggle the remote testing option.

Starting URL: https://devexpress.github.io/testcafe/example/

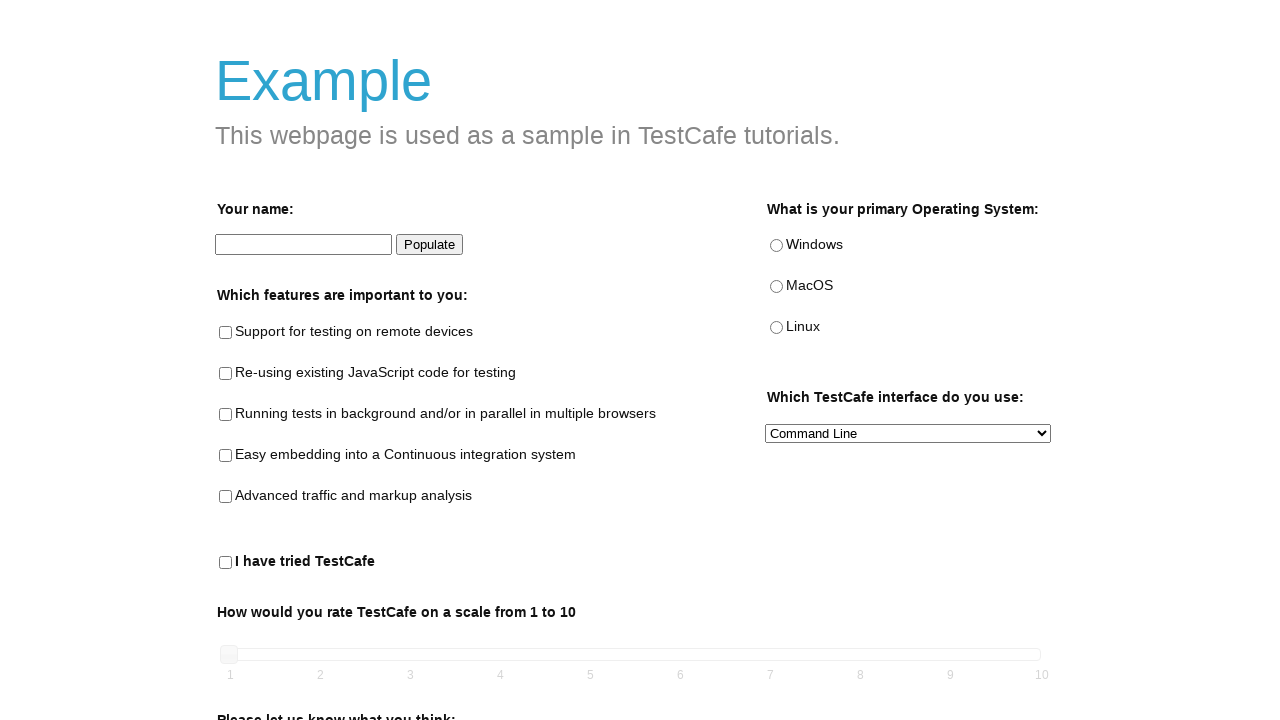

Clicked the remote testing checkbox to toggle the option at (226, 333) on #remote-testing
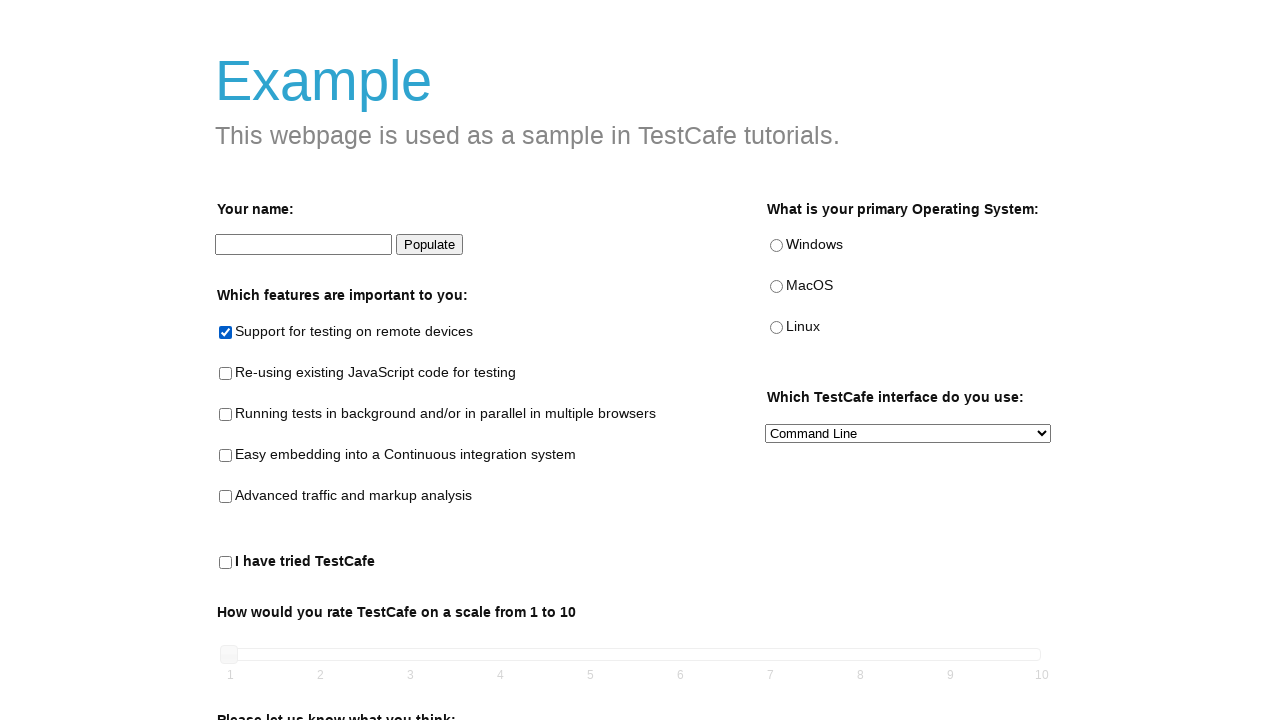

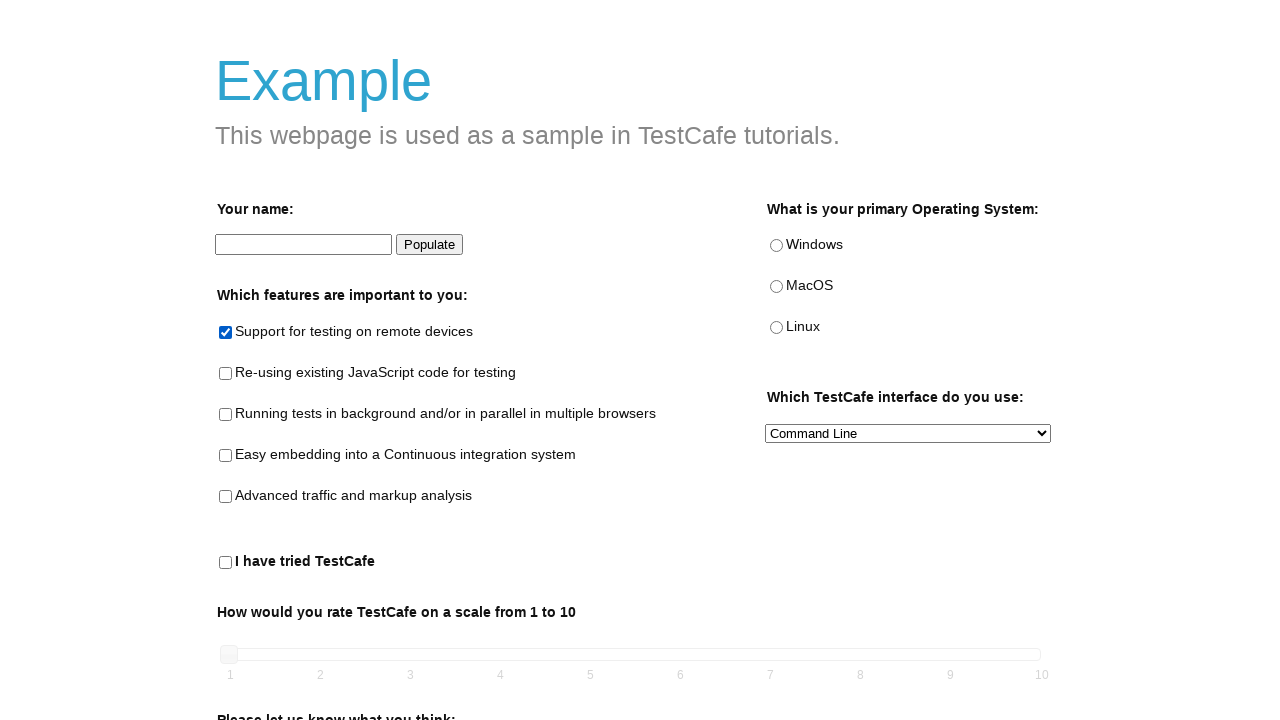